Tests a form with dynamically generated attributes by filling in name, email, date, and details fields, then submitting the form

Starting URL: https://training-support.net/webelements/dynamic-attributes

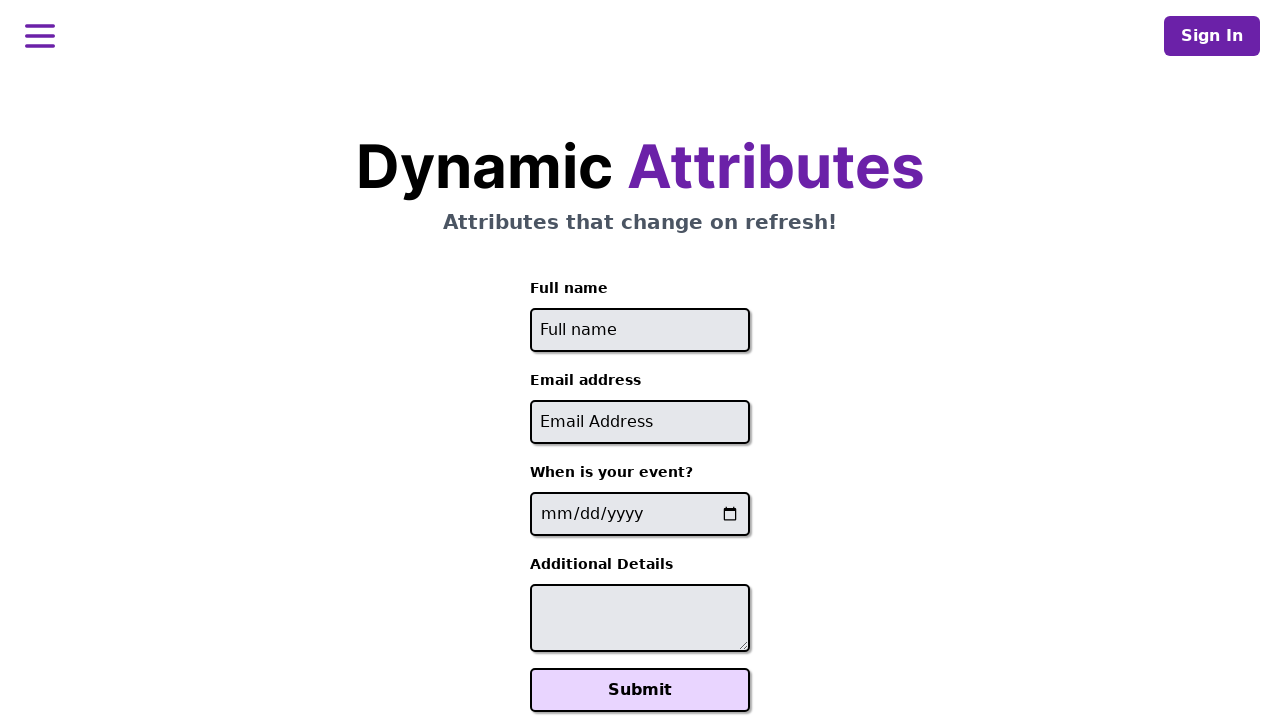

Filled name field with 'malli' on xpath=//input[contains(@id,'full-name-')]
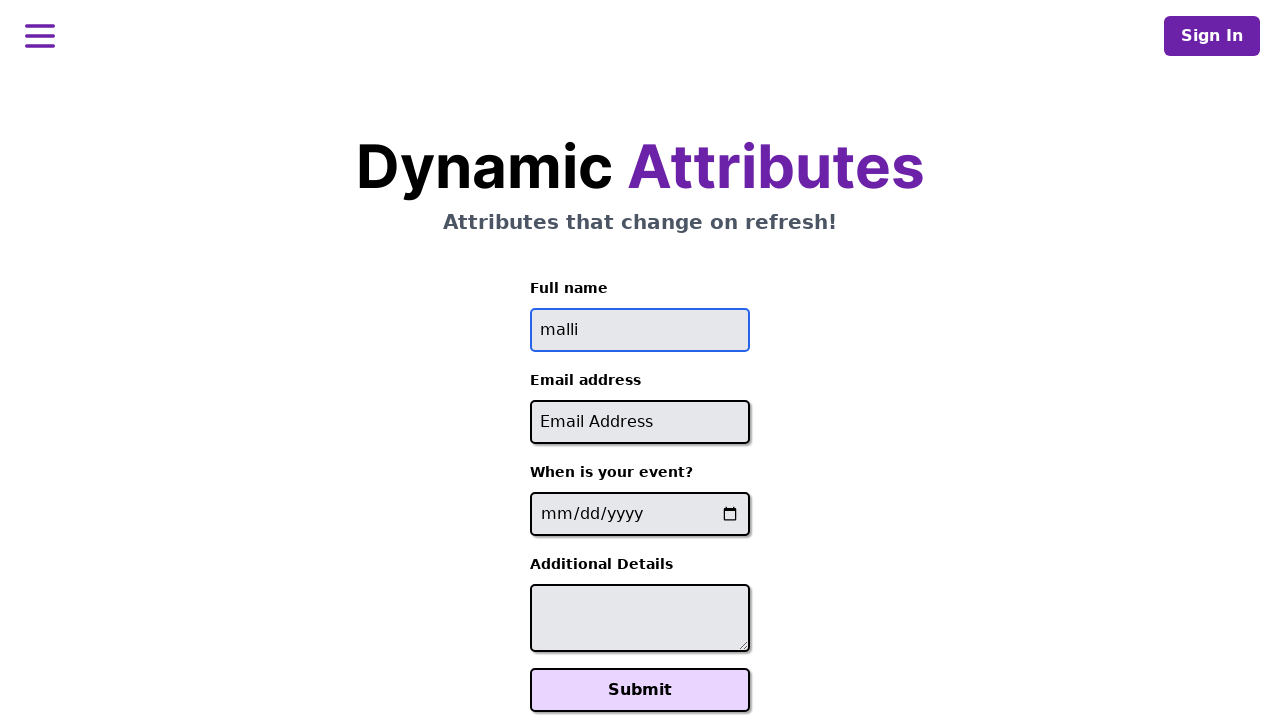

Filled email field with 'gownivarimalli@gmail.com' on xpath=//input[contains(@id,'-email')]
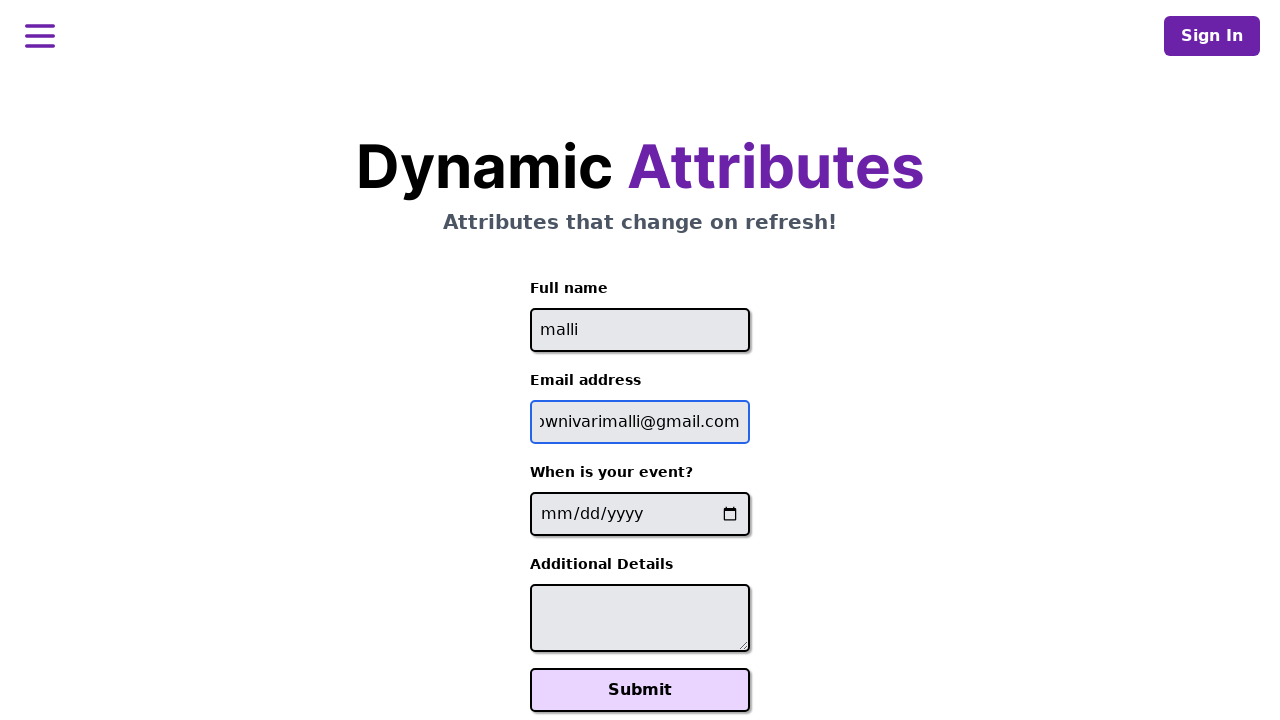

Filled date field with '2025-03-15' on xpath=//label[contains(text(),'event?')]/following-sibling::input[@type='date']
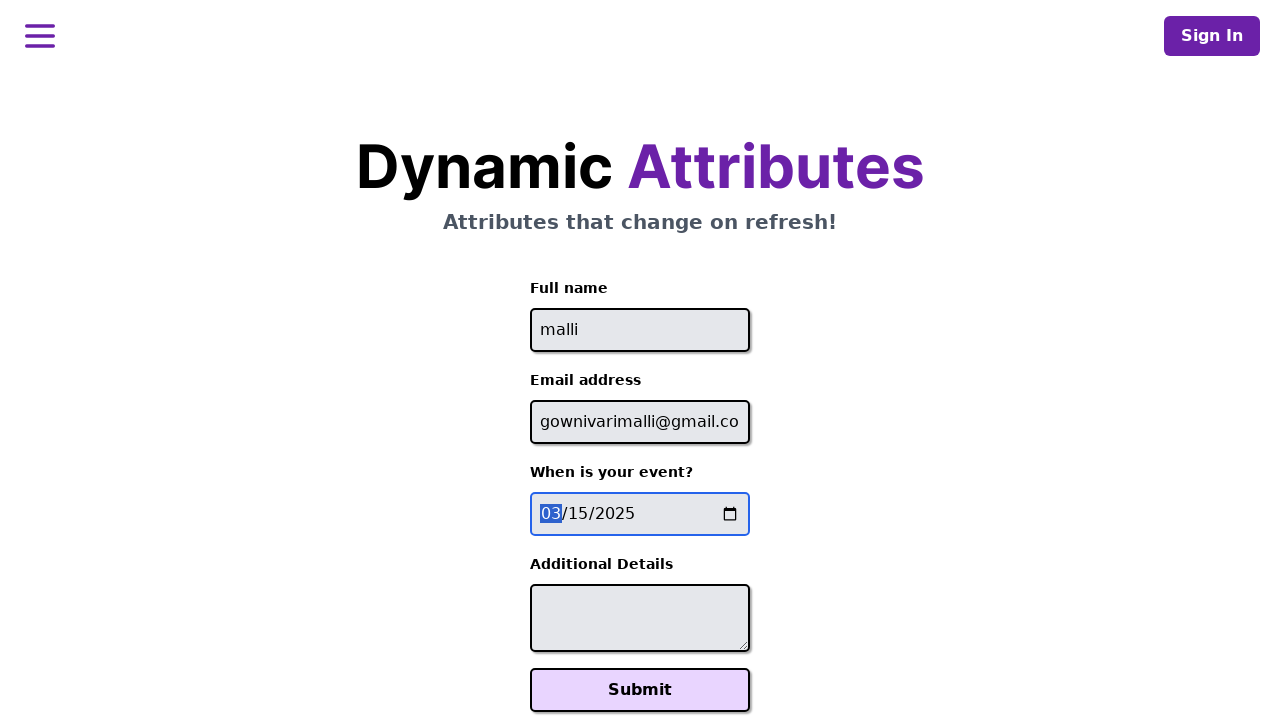

Filled additional details field with 'End of course party' on xpath=//textarea[contains(@id,'-additional-details-')]
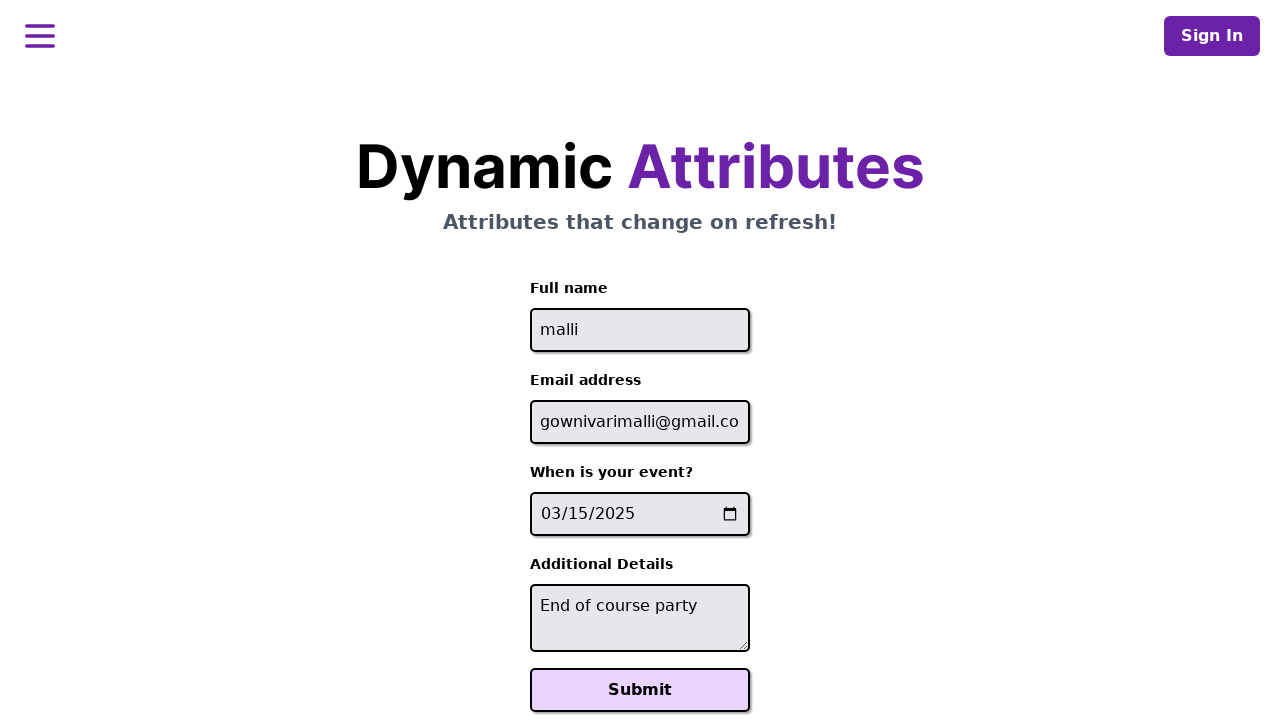

Clicked Submit button to submit the form at (640, 690) on xpath=//button[text()='Submit']
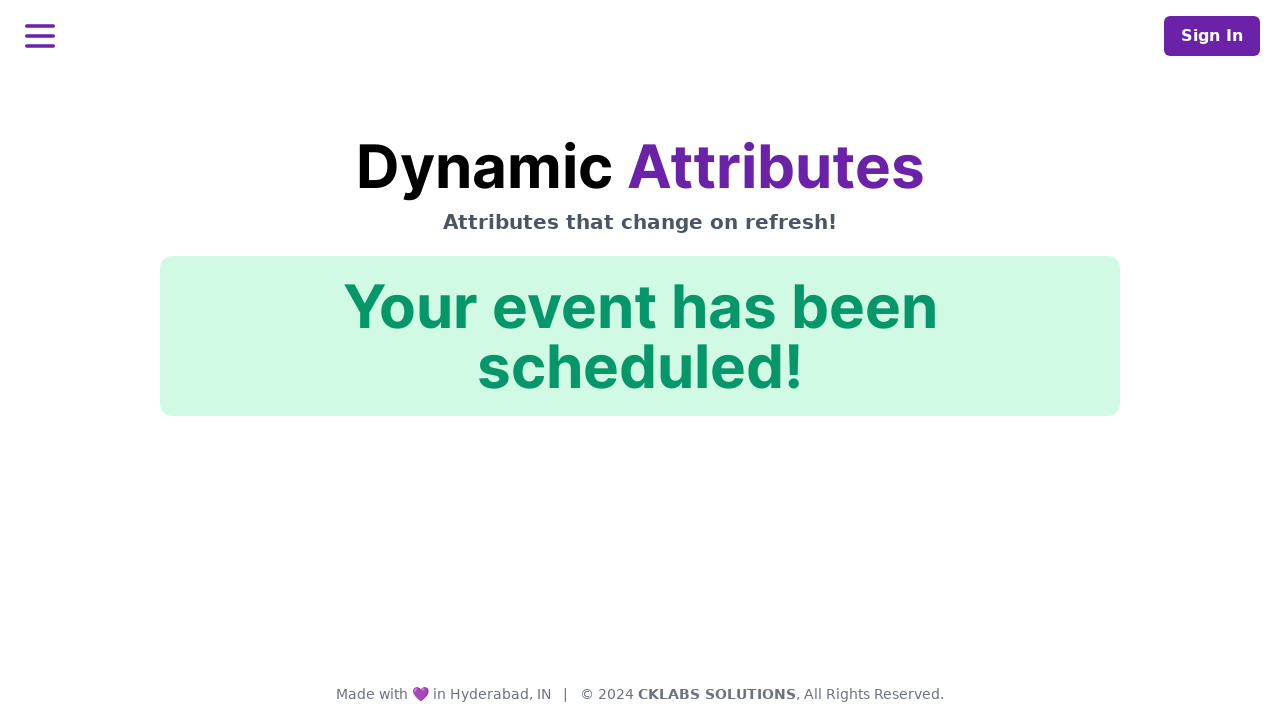

Form submission successful - confirmation message displayed
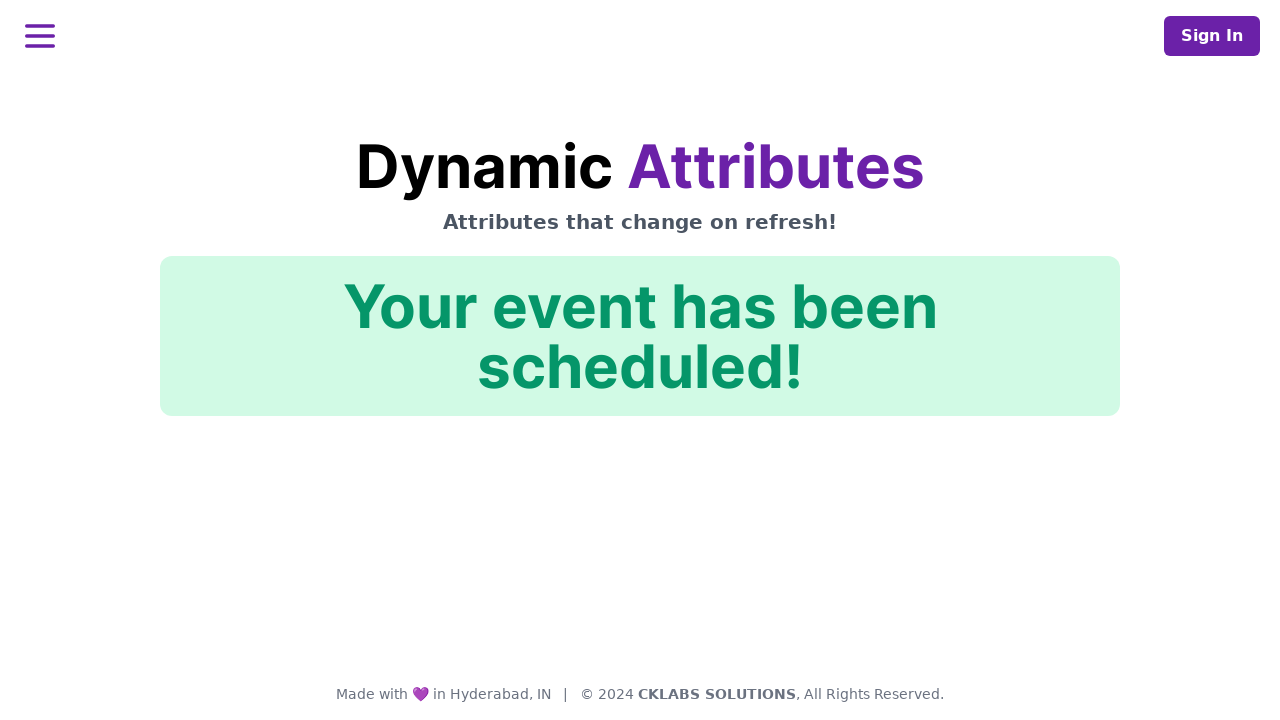

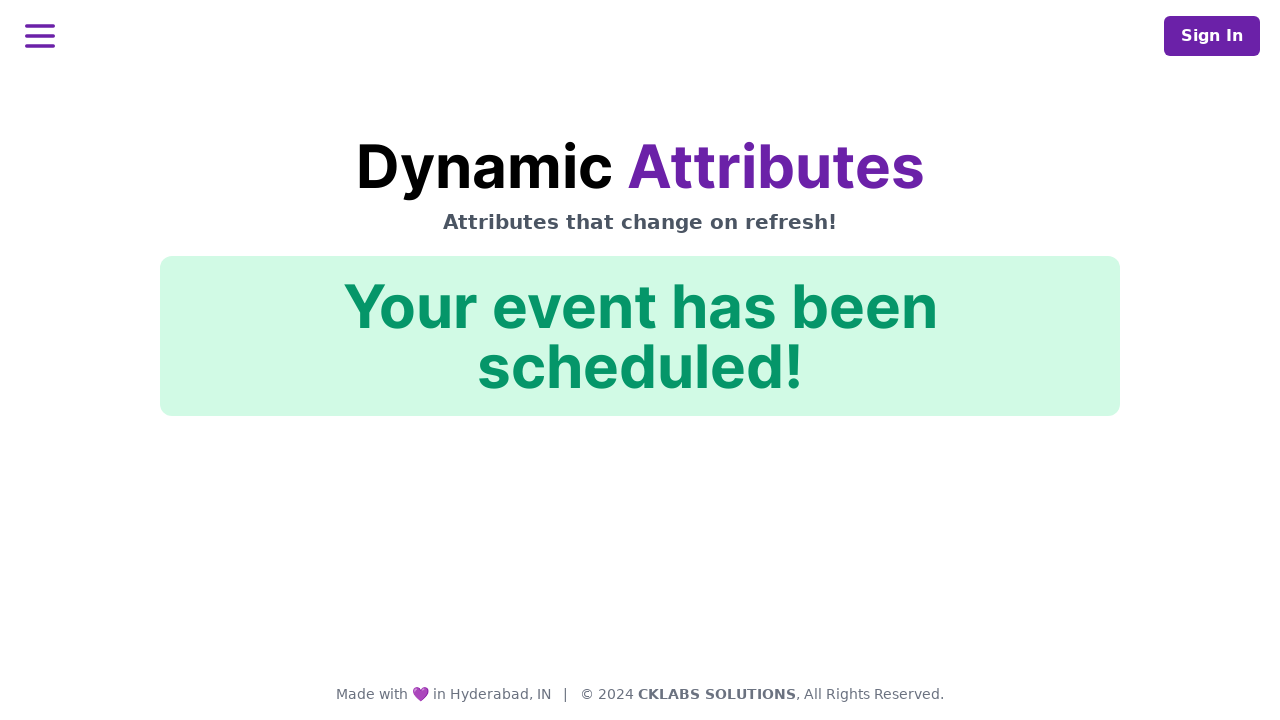